Tests dynamic control removal by clicking the Remove button and verifying the "It's gone!" message appears

Starting URL: https://the-internet.herokuapp.com/dynamic_controls

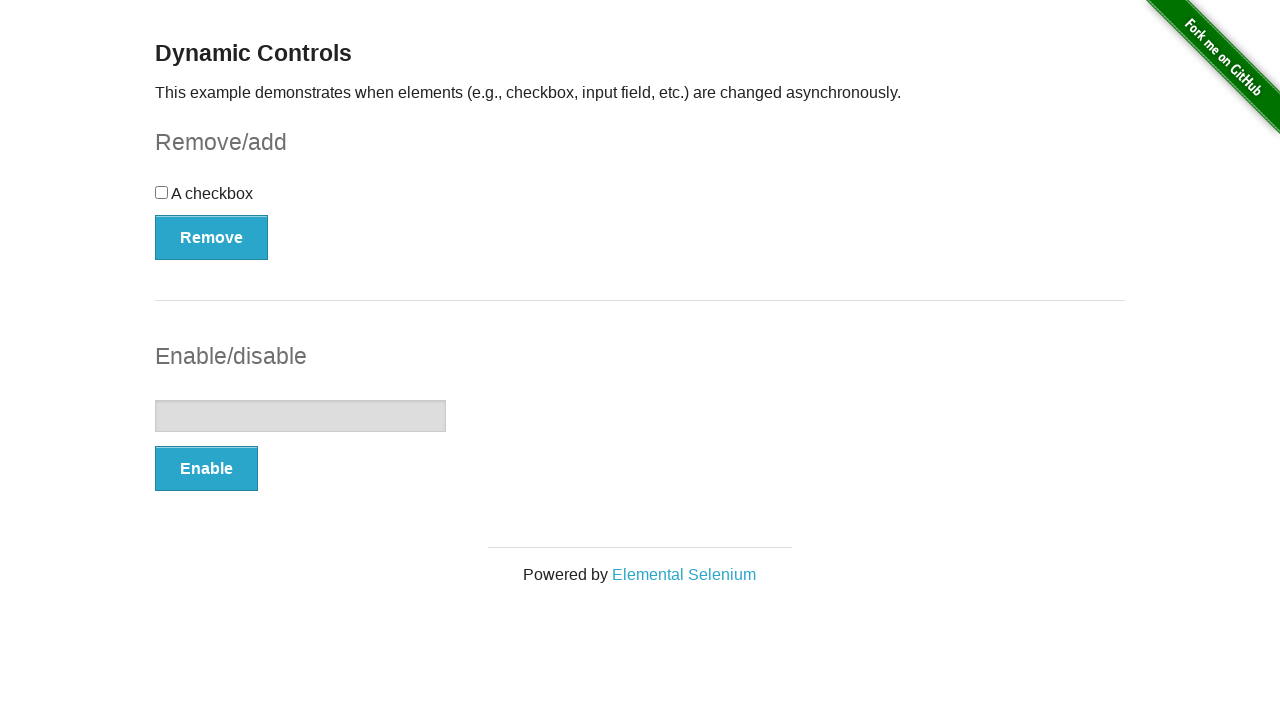

Clicked the Remove button at (212, 237) on xpath=//*[text()='Remove']
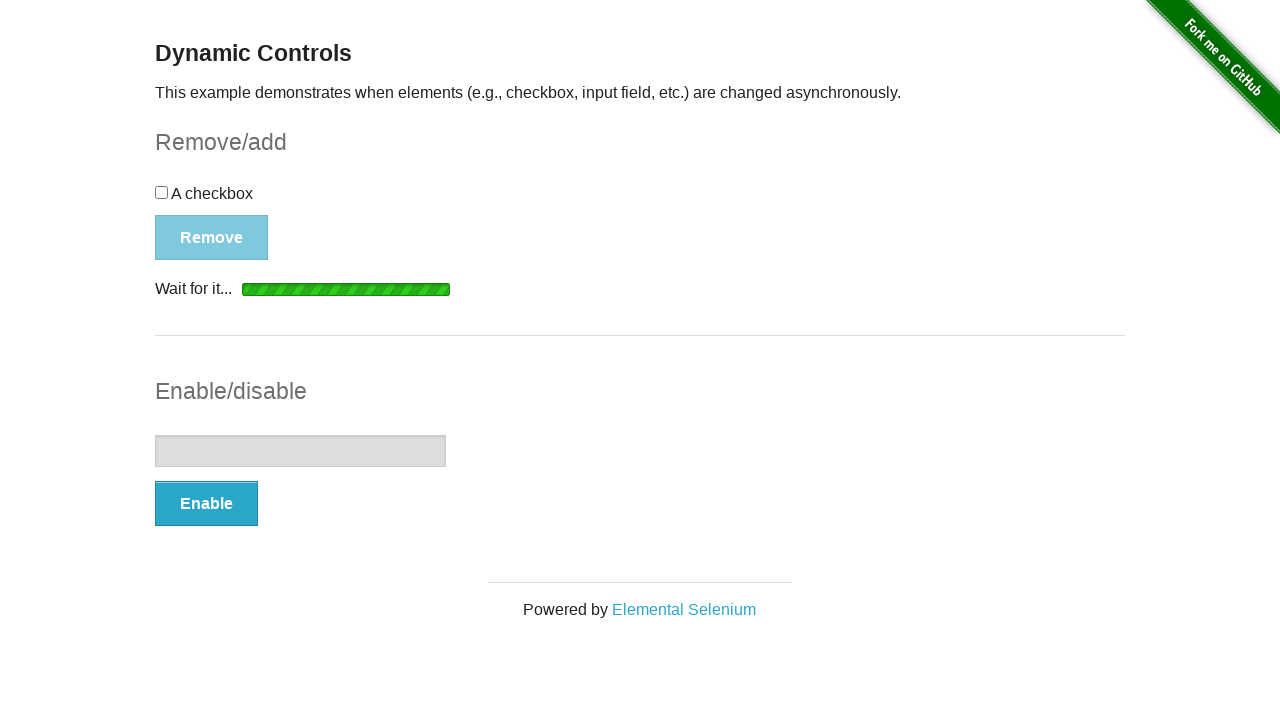

Verified "It's gone!" message appears
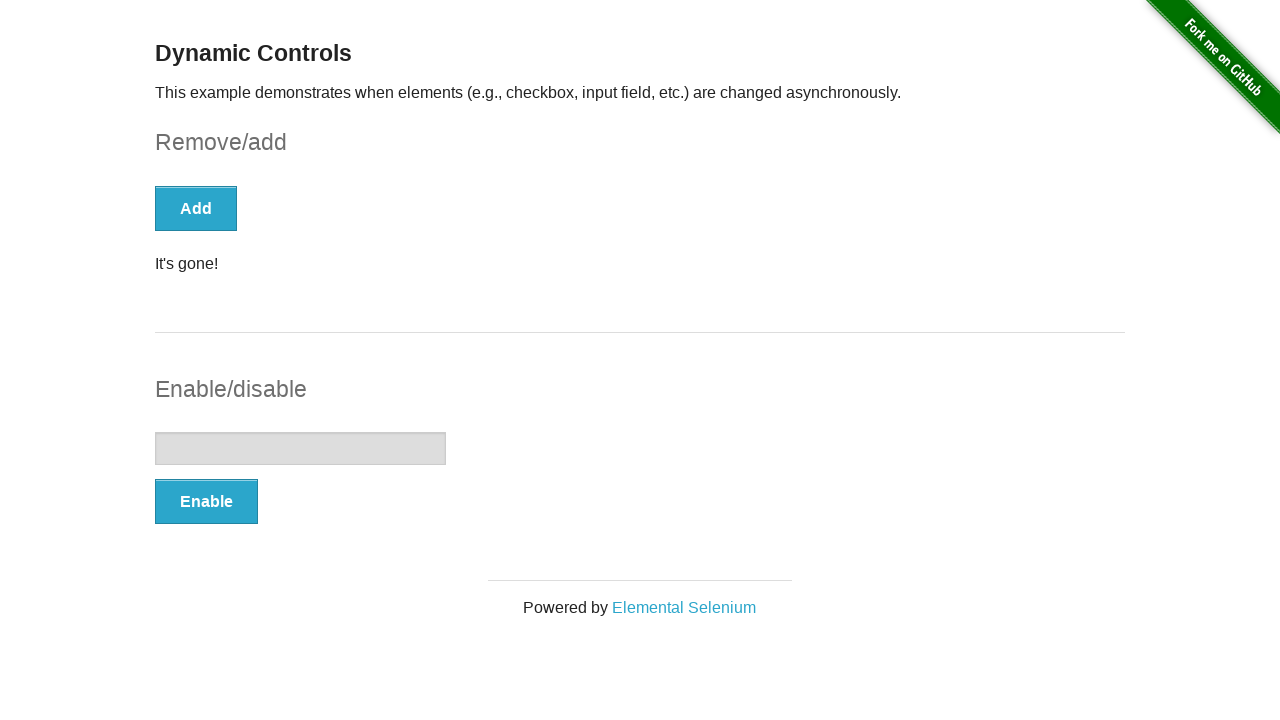

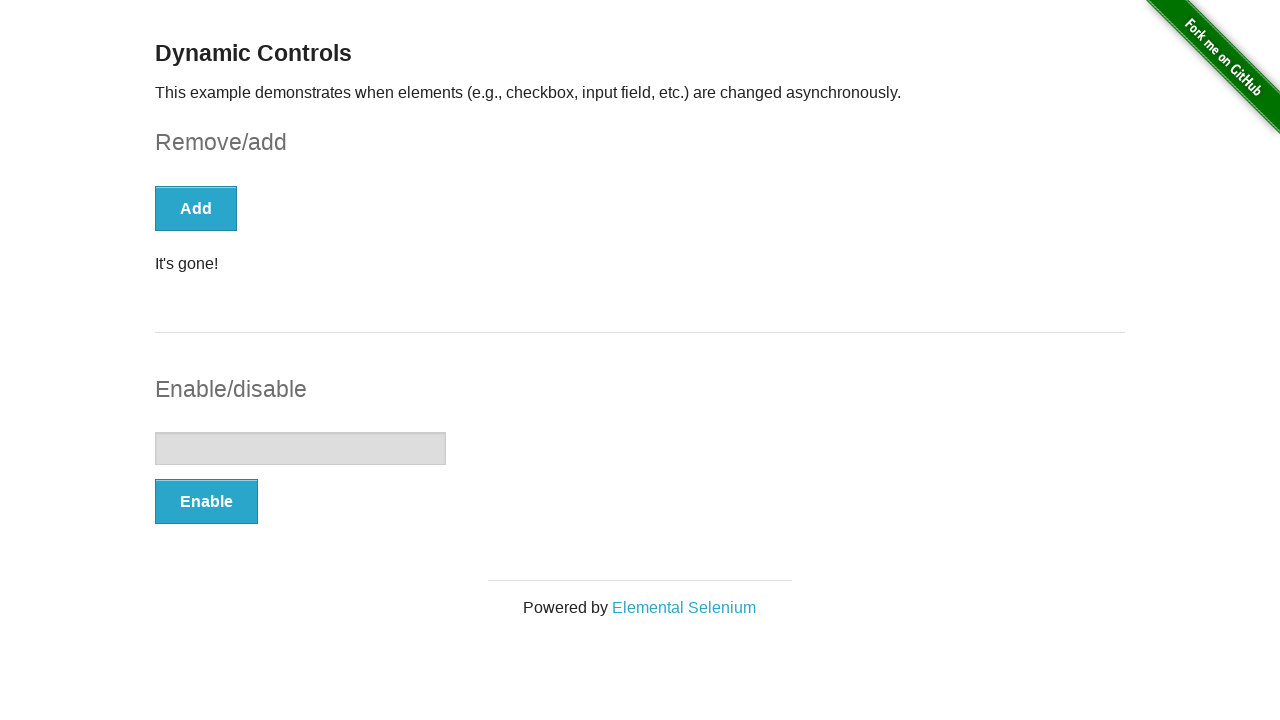